Clicks on product cards with specific class names

Starting URL: https://www.opodo.co.uk/

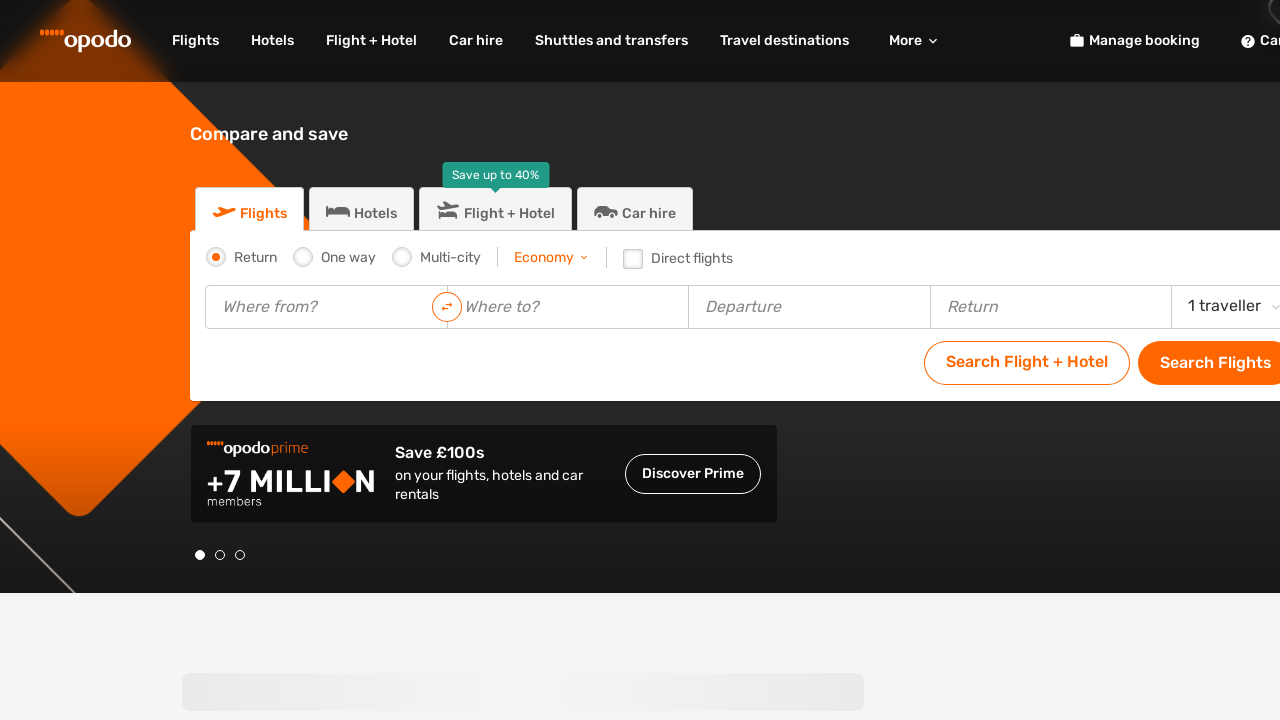

Navigated to Opodo UK homepage
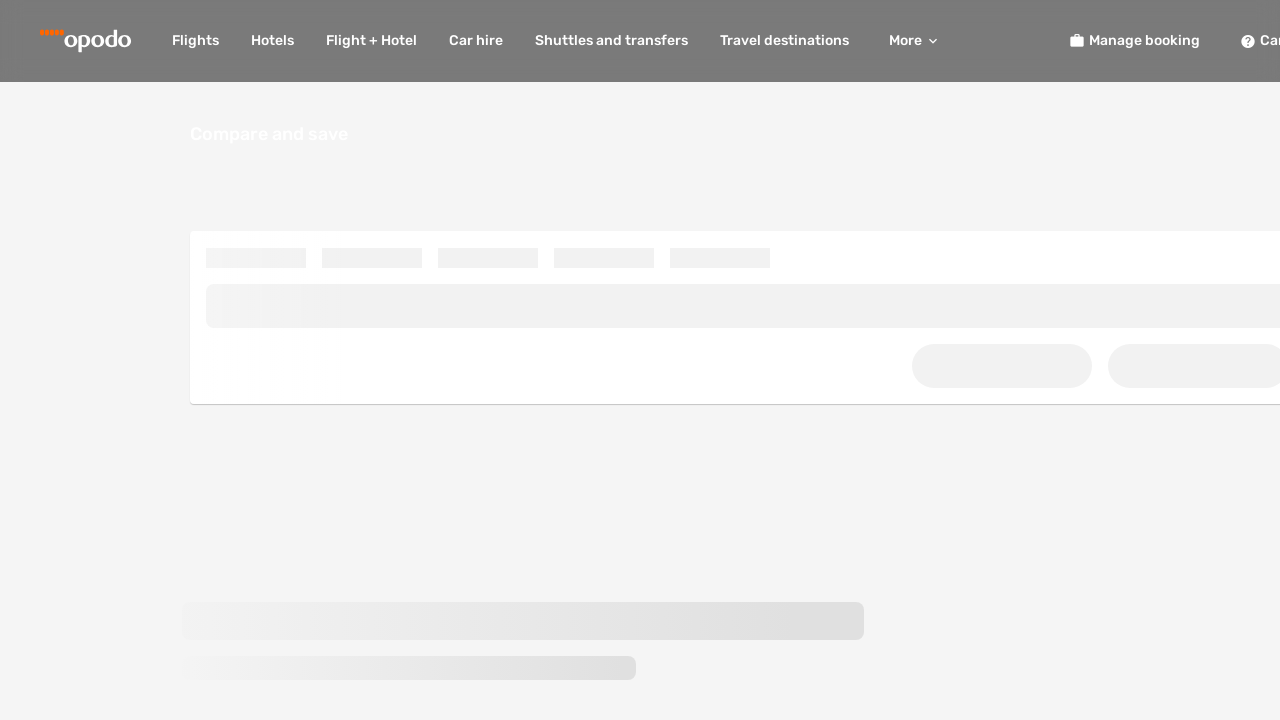

Found product cards with specific class names
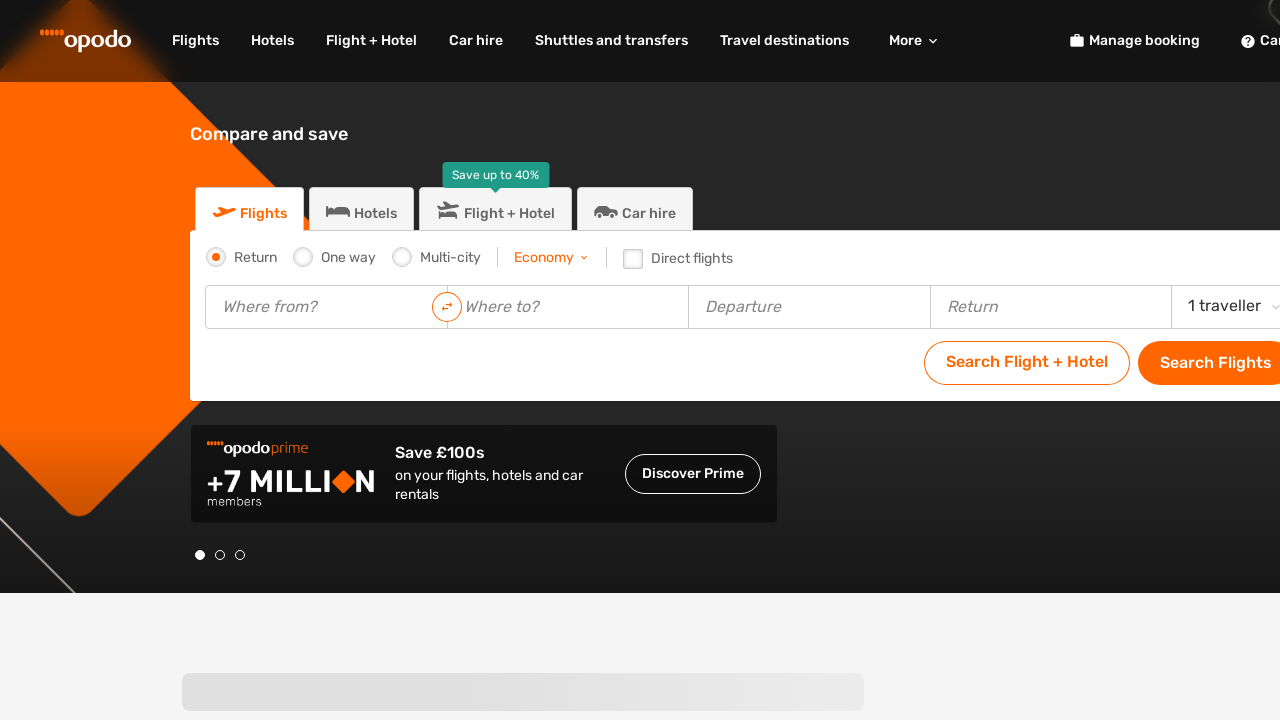

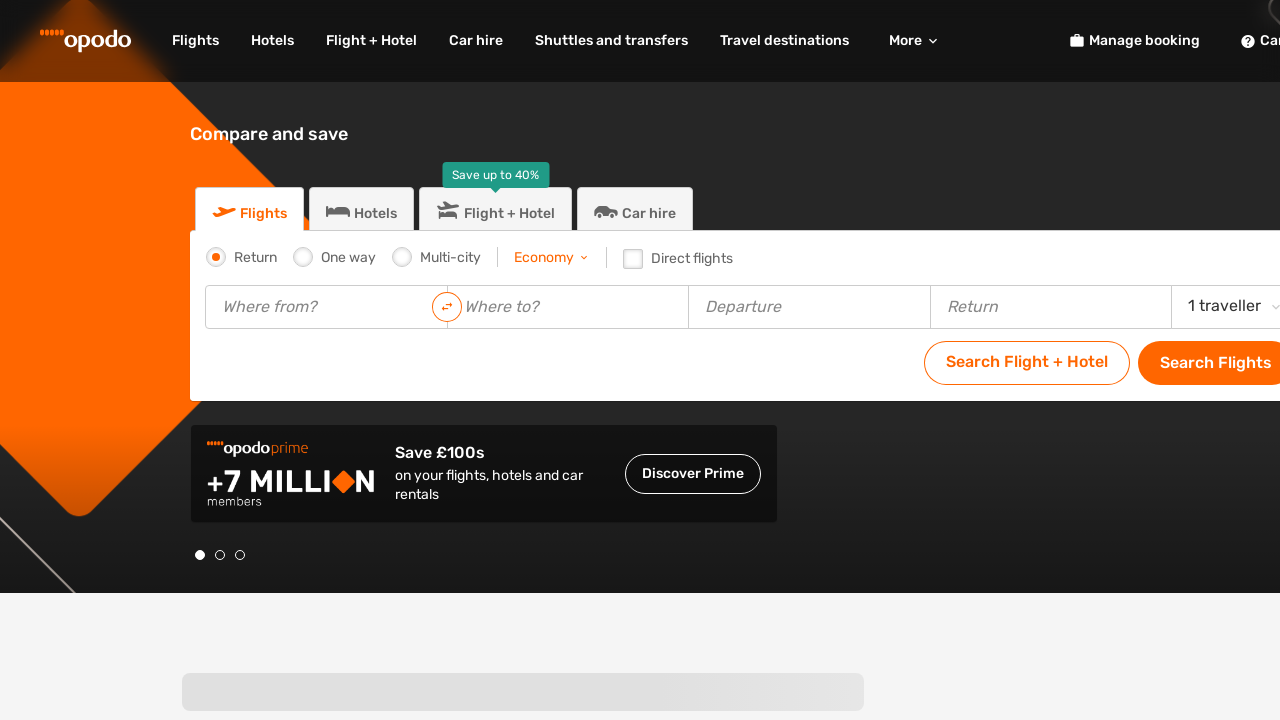